Navigates to JPL Space images page and clicks the button to view the full featured image

Starting URL: https://data-class-jpl-space.s3.amazonaws.com/JPL_Space/index.html

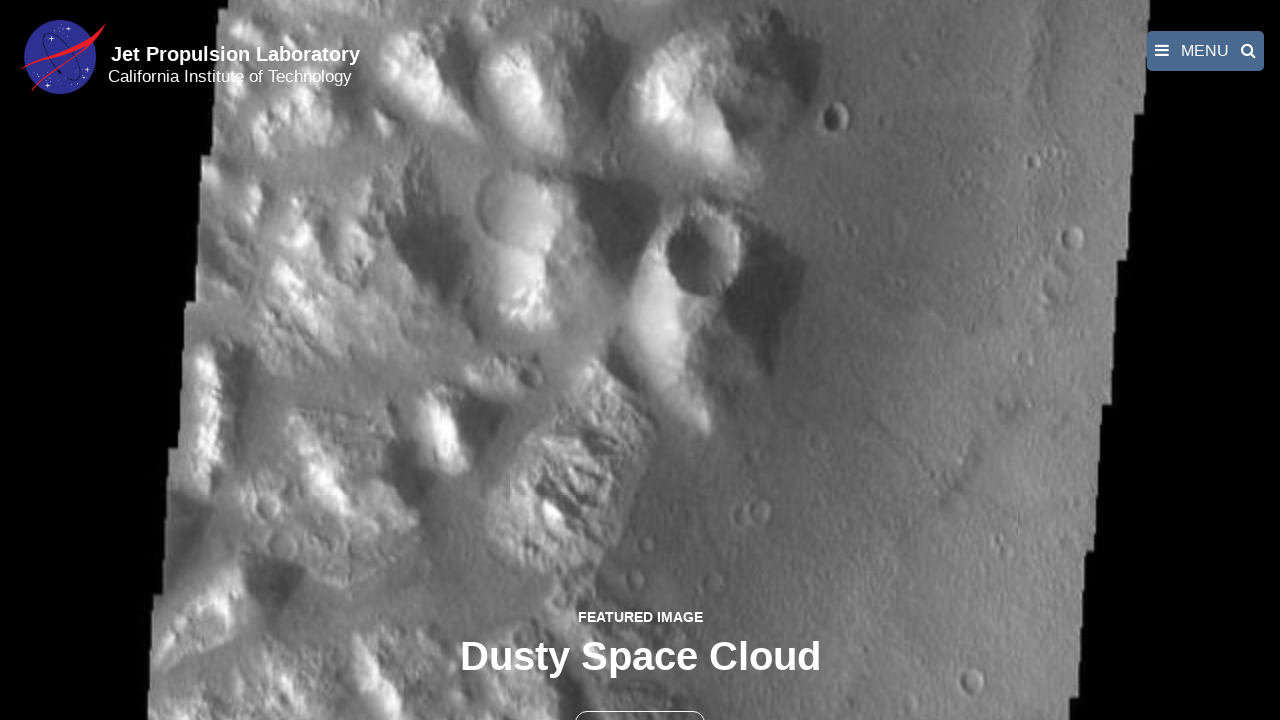

Navigated to JPL Space images page
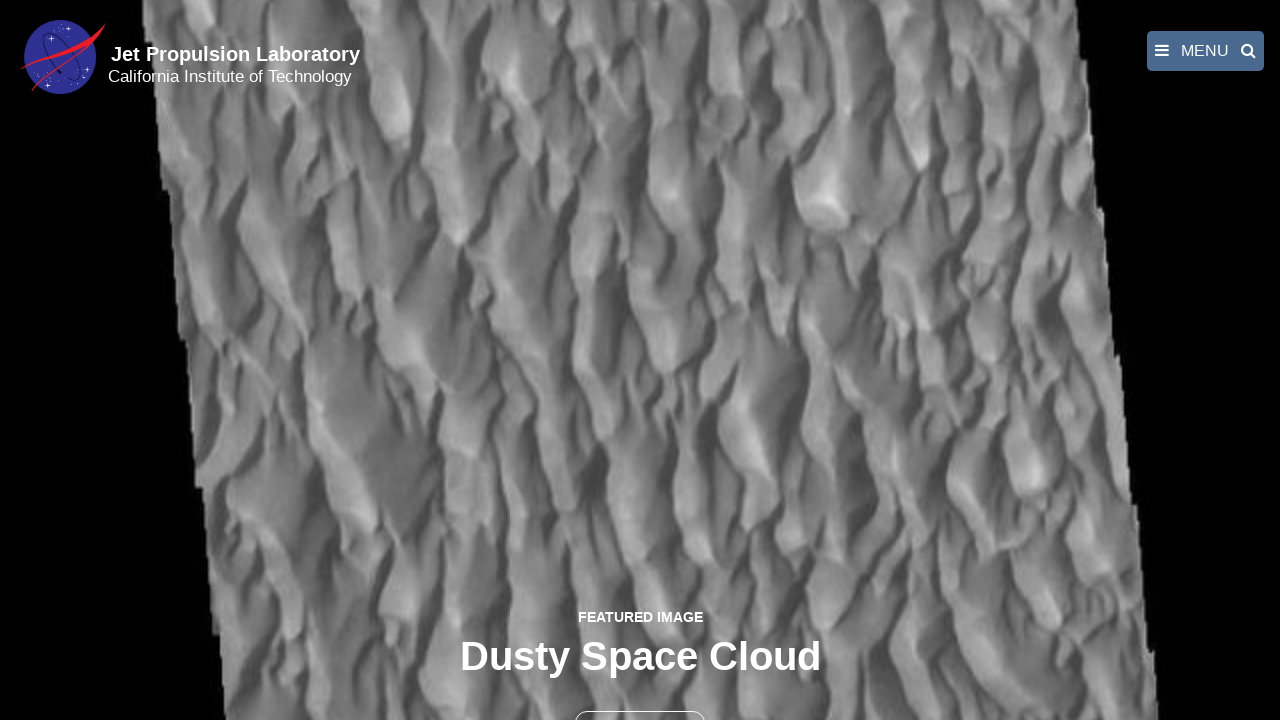

Clicked button to view full featured image at (640, 699) on button >> nth=1
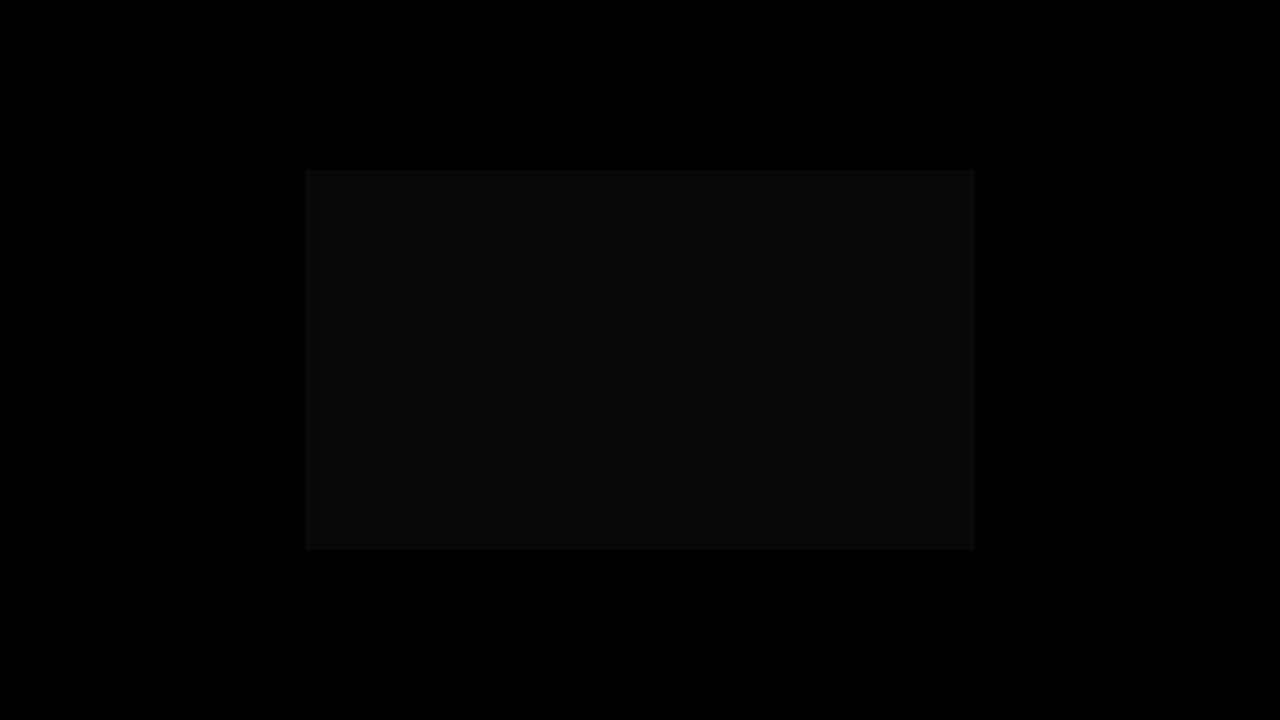

Full featured image loaded in fancybox viewer
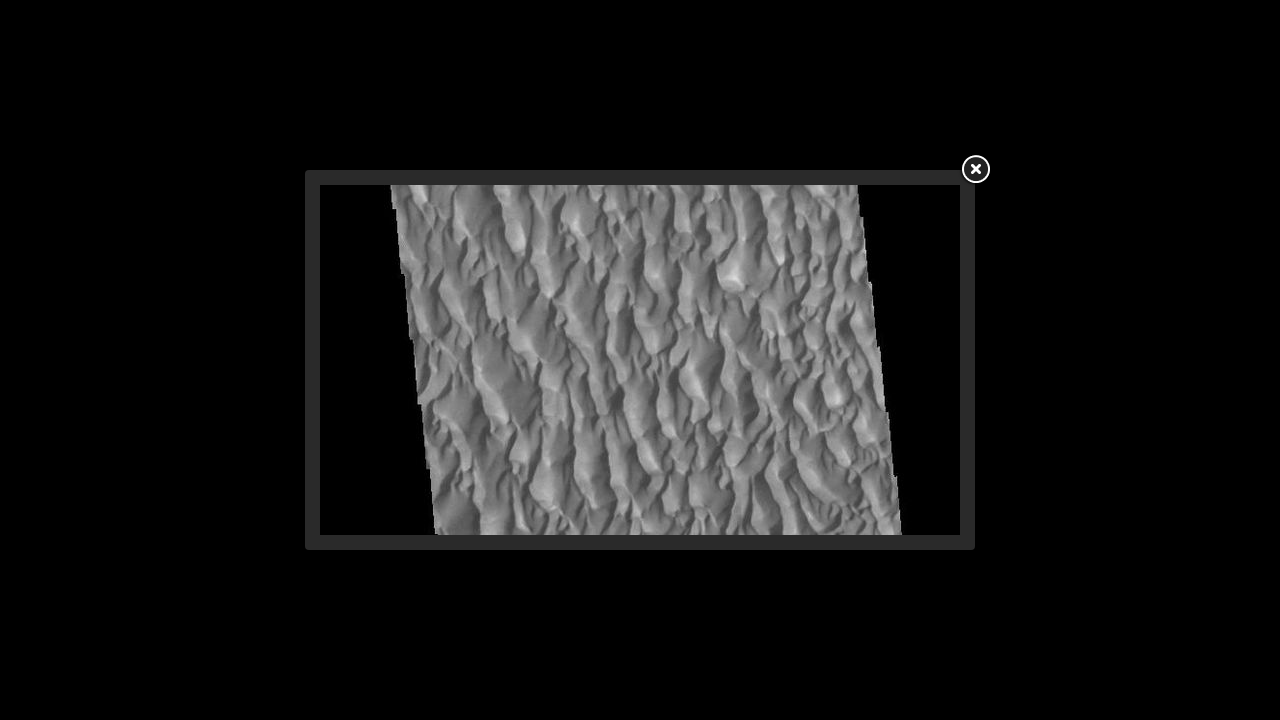

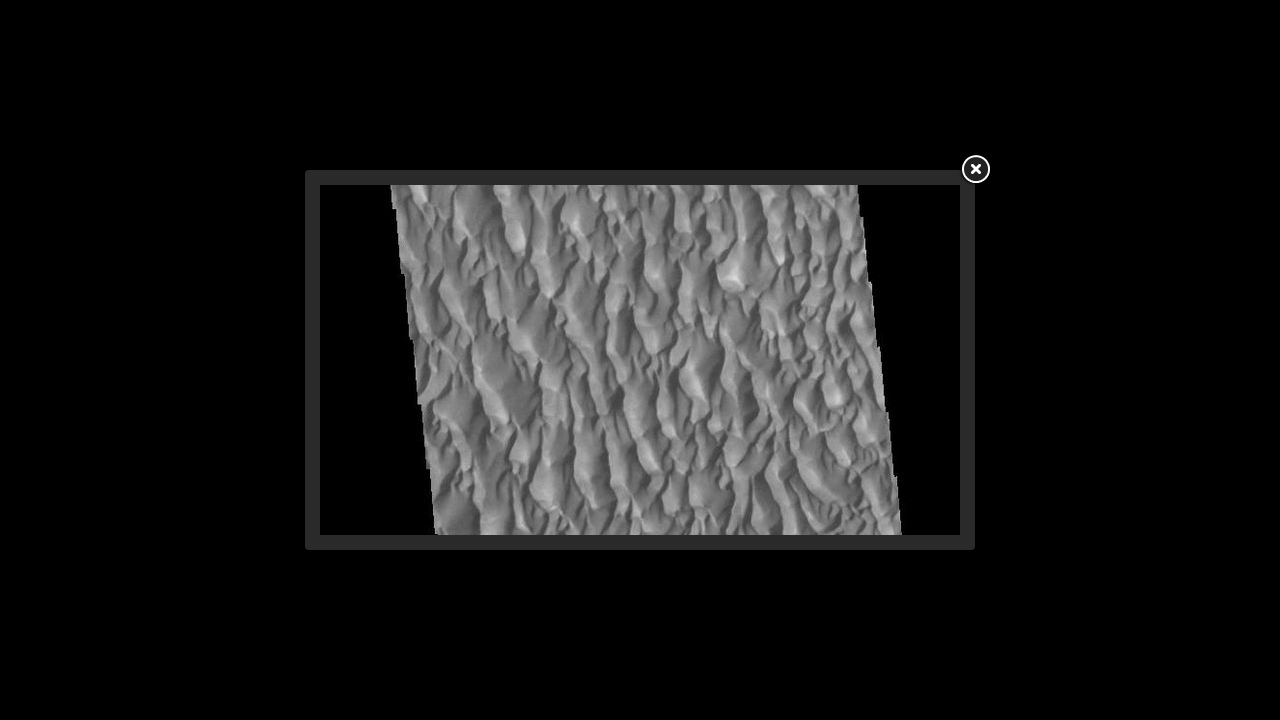